Navigates to a Brazilian time website and verifies the page loads successfully by waiting for the page content to be visible.

Starting URL: http://www.horariodebrasilia.org/

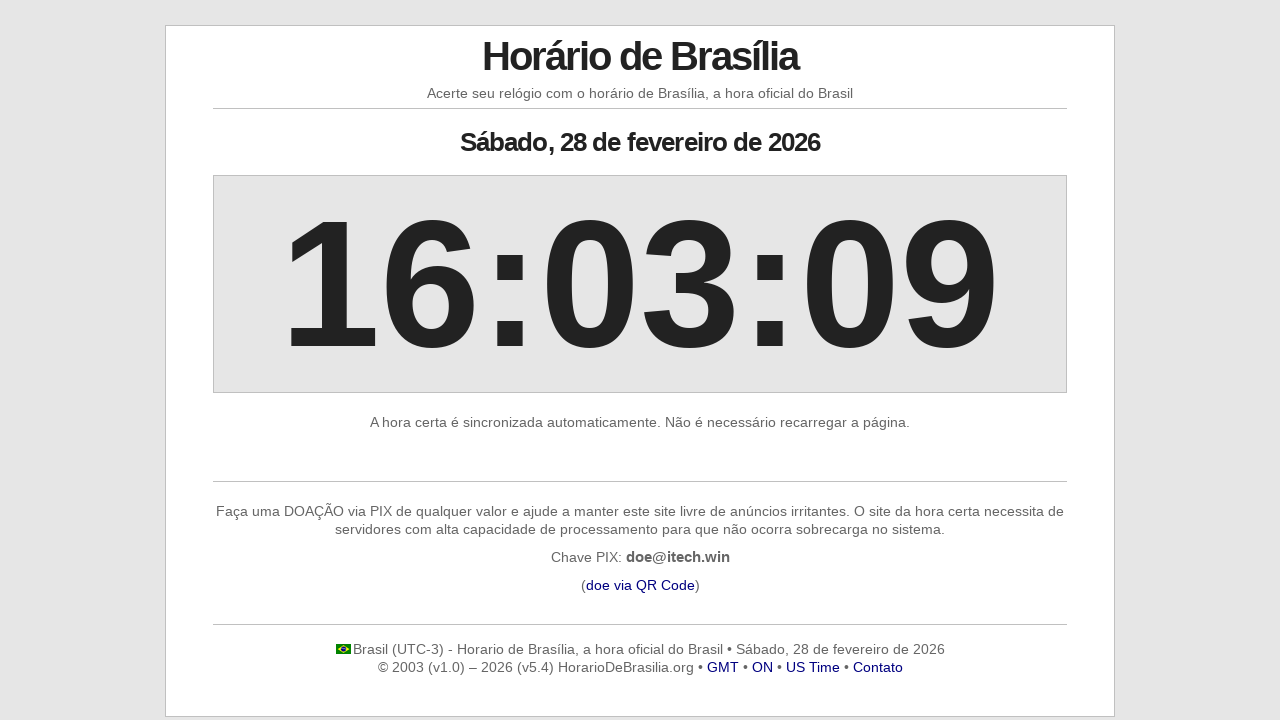

Waited for page to reach networkidle state
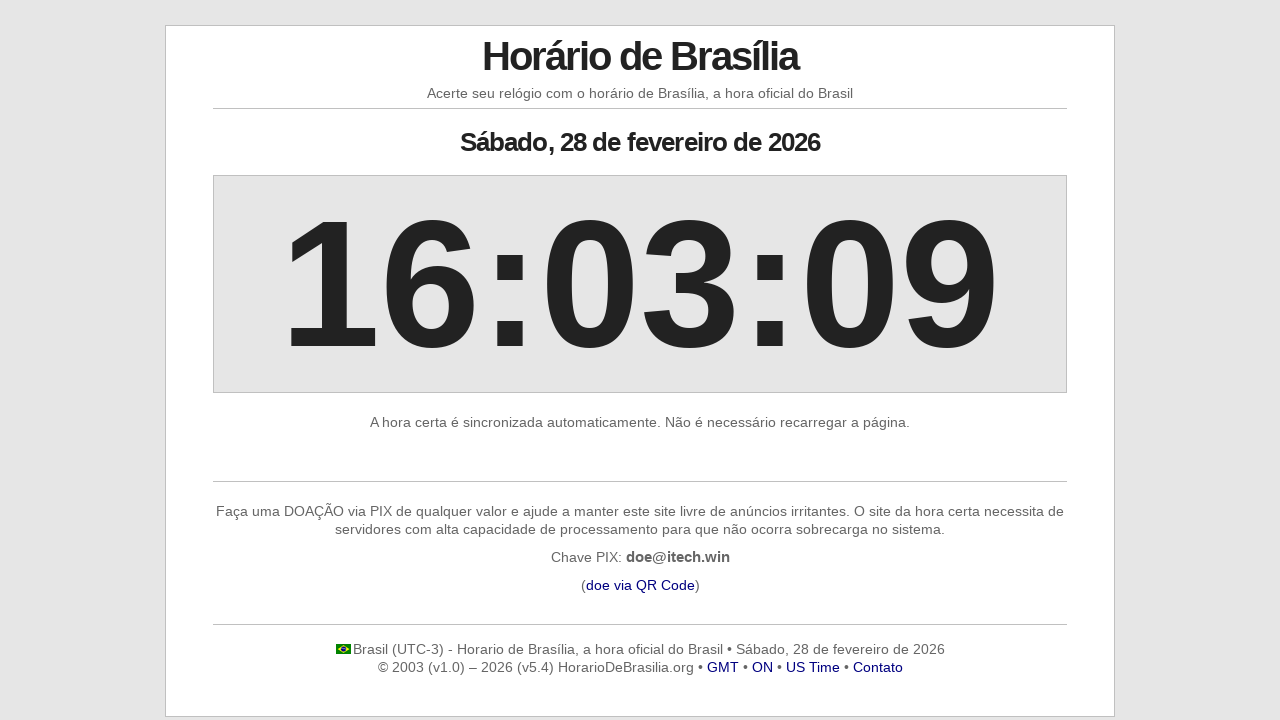

Verified body element is present on the page
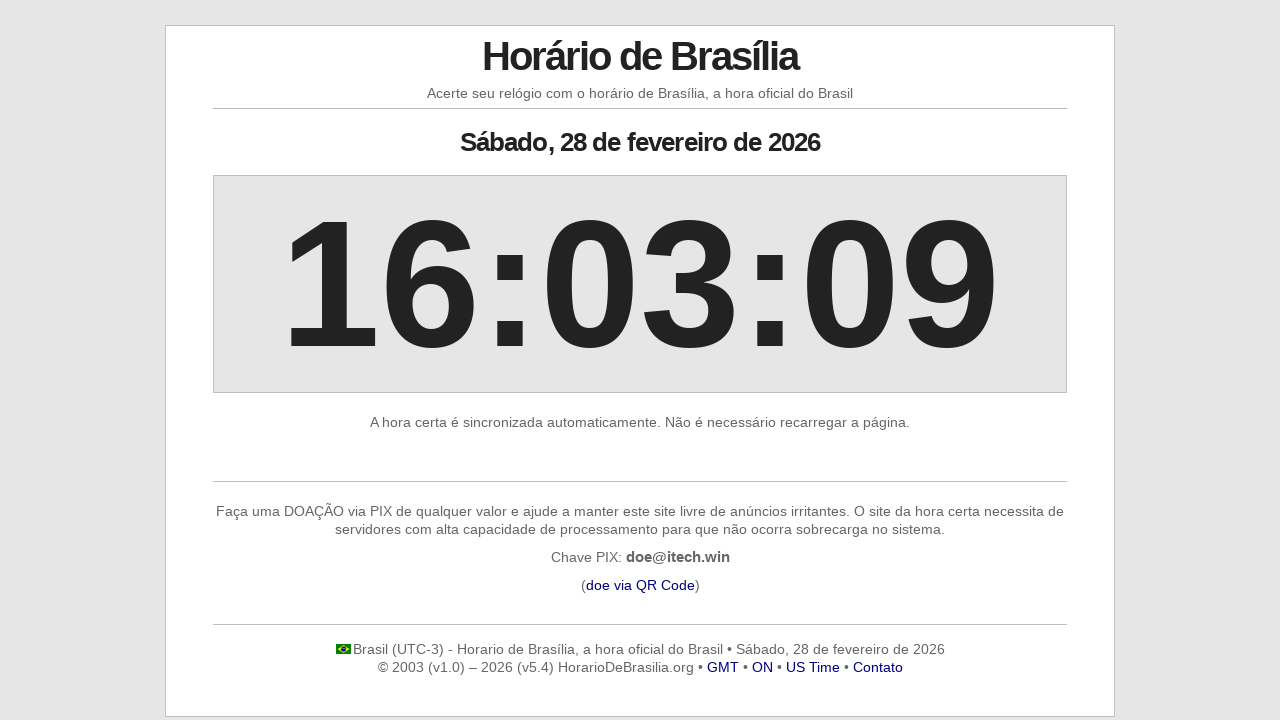

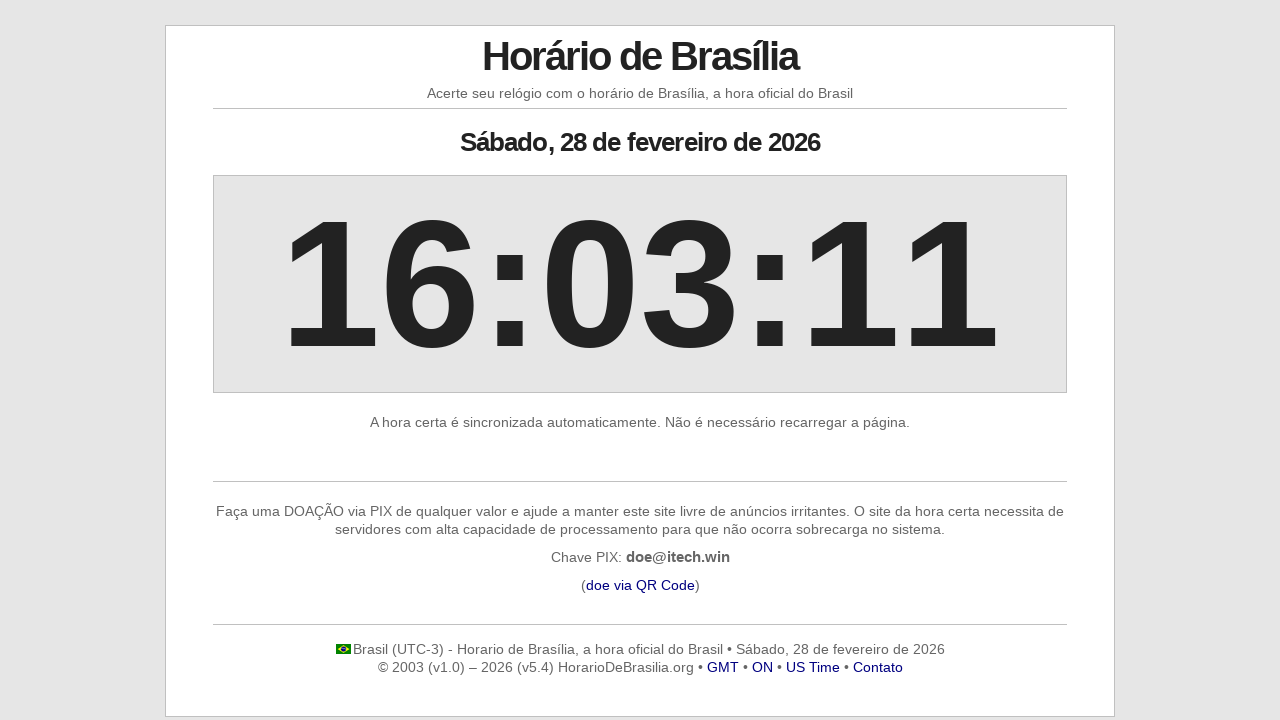